Tests text input functionality by entering text into a field and clicking a button to update its label

Starting URL: http://uitestingplayground.com/textinput

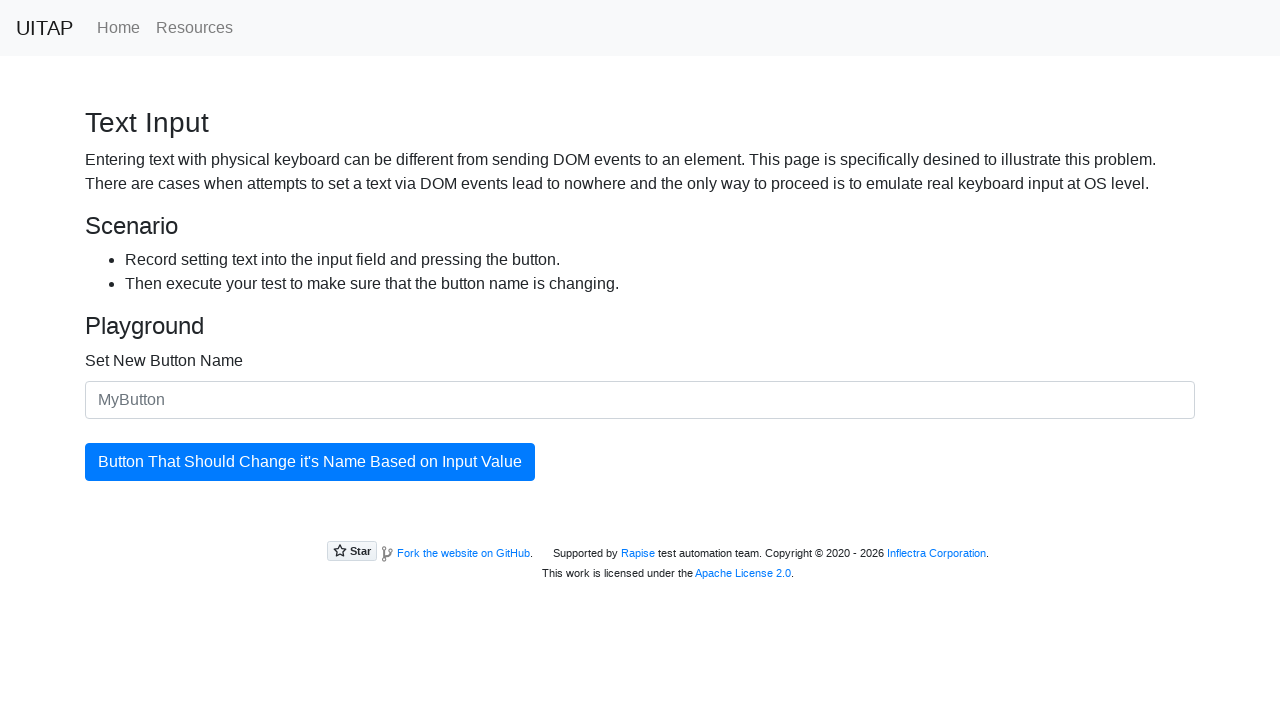

Clicked on the text input field at (640, 400) on #newButtonName
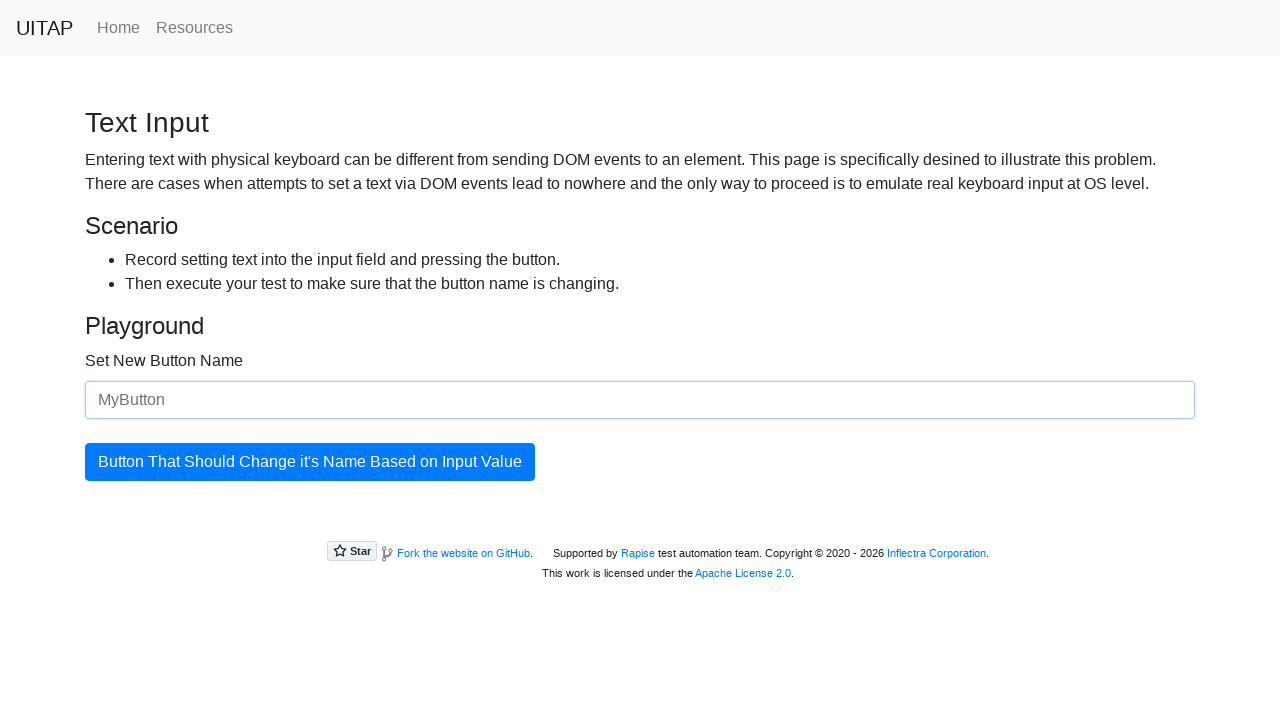

Entered 'SkyPro' into the text input field on #newButtonName
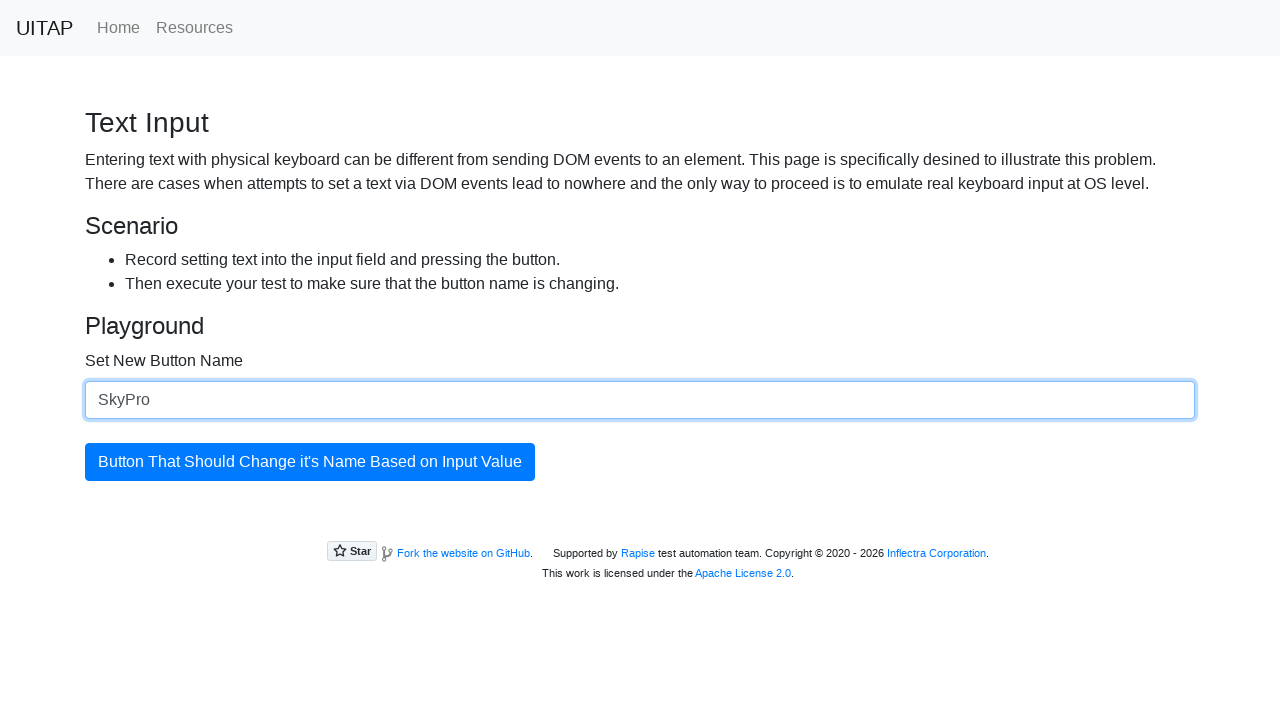

Clicked the button to update its label at (310, 462) on #updatingButton
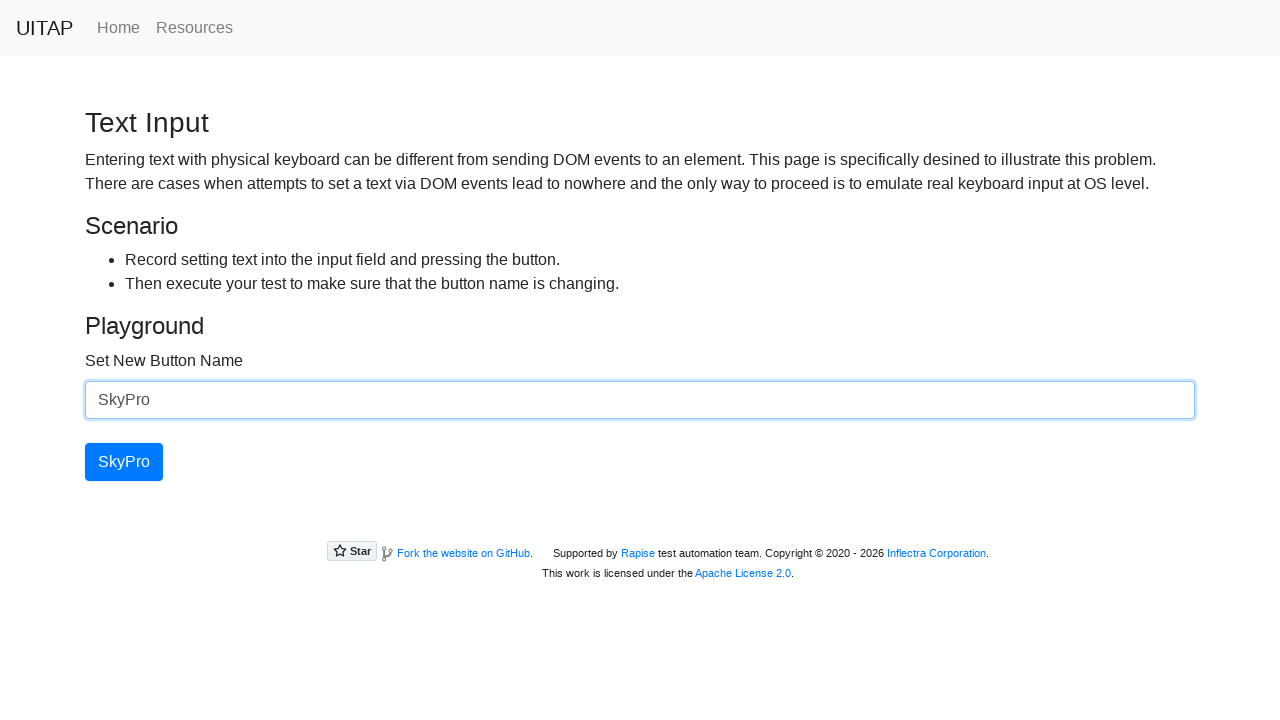

Retrieved button text to verify update
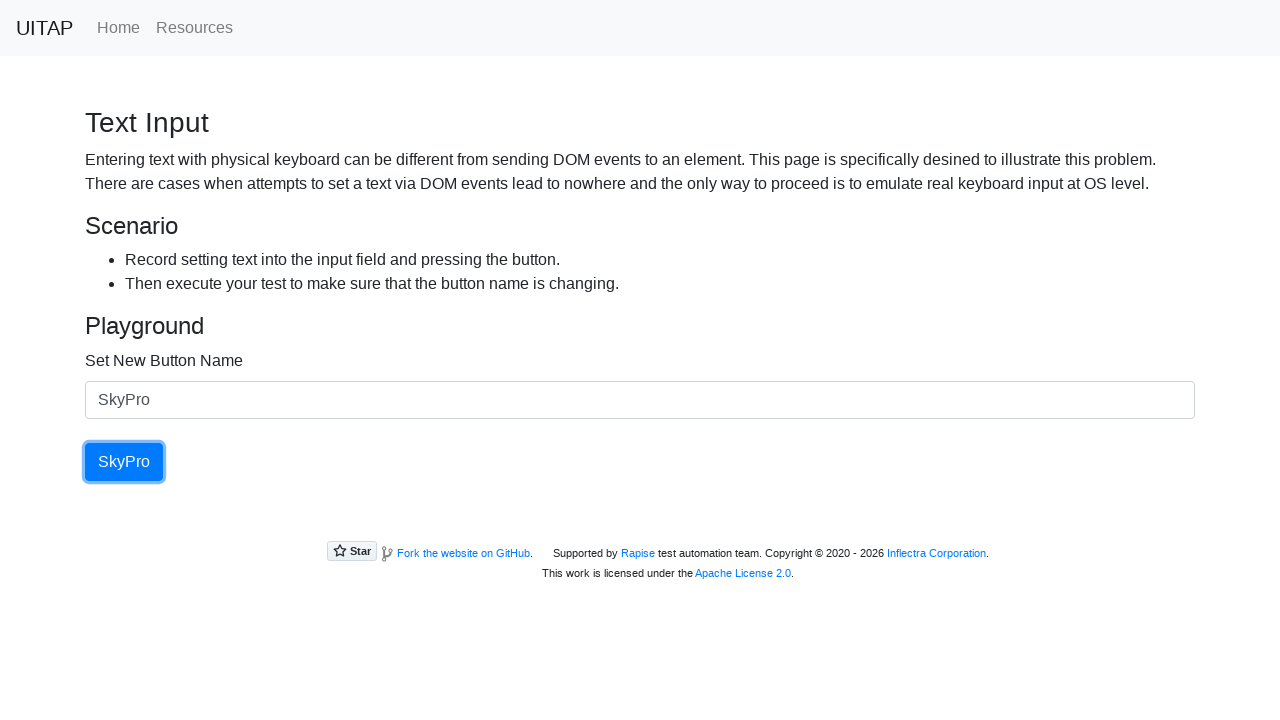

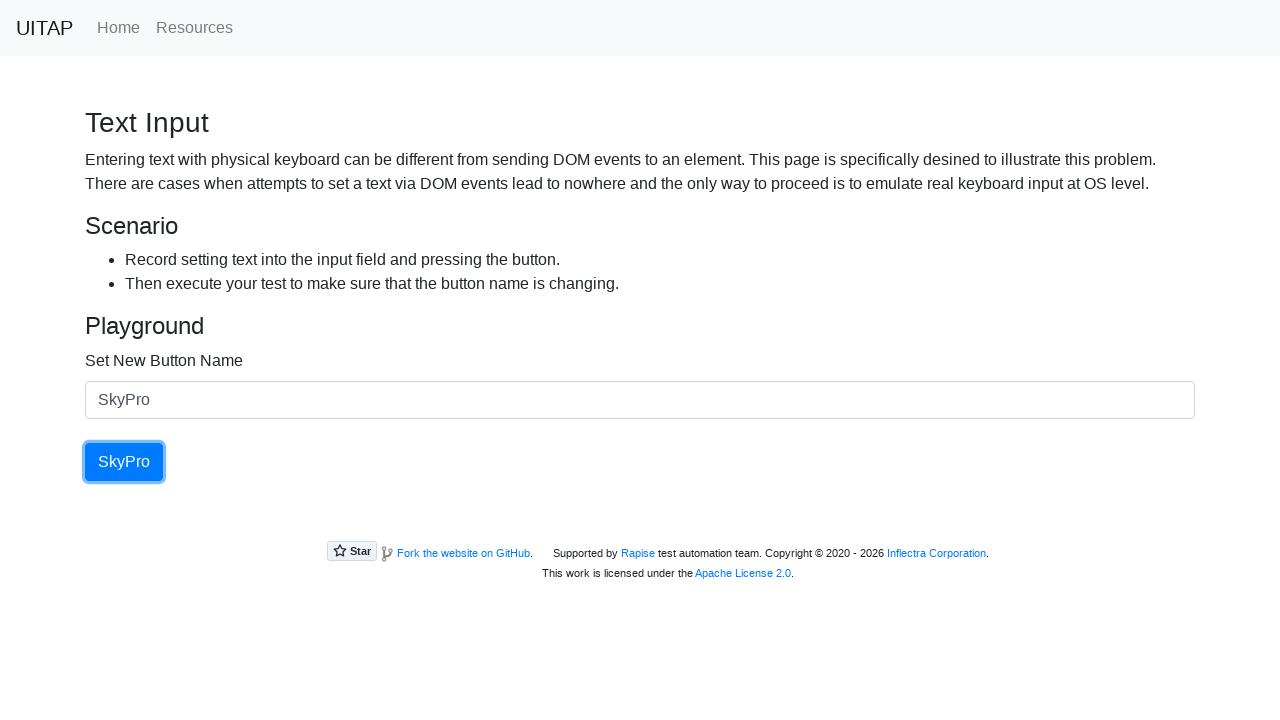